Tests checkbox functionality by locating two checkboxes and selecting them if they are not already selected.

Starting URL: https://www.practice-ucodeacademy.com/checkboxes

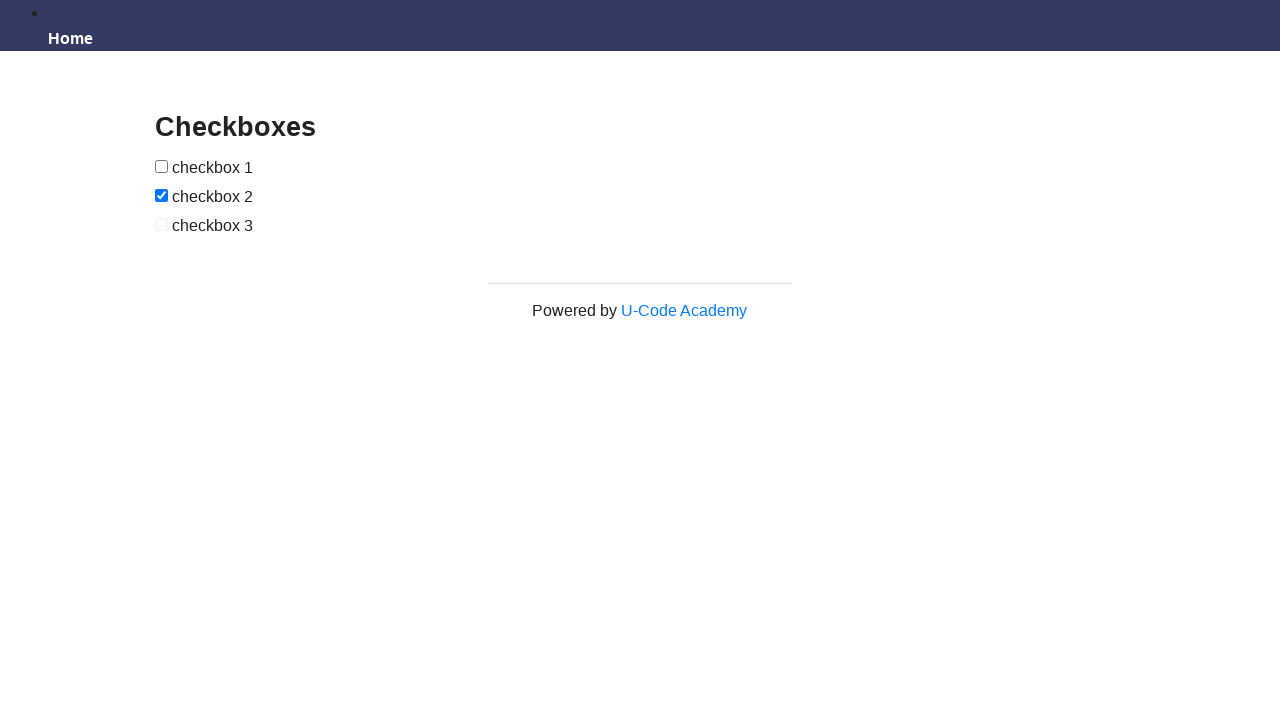

Navigated to checkboxes practice page
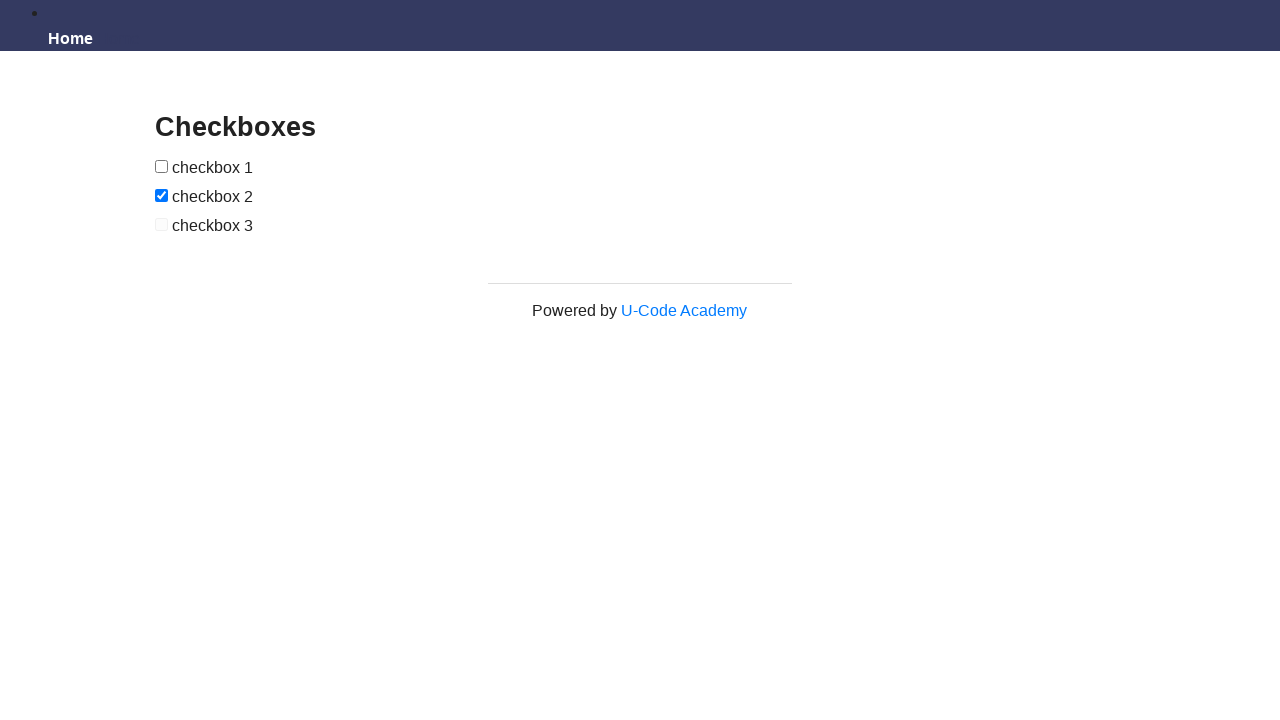

Located first checkbox element
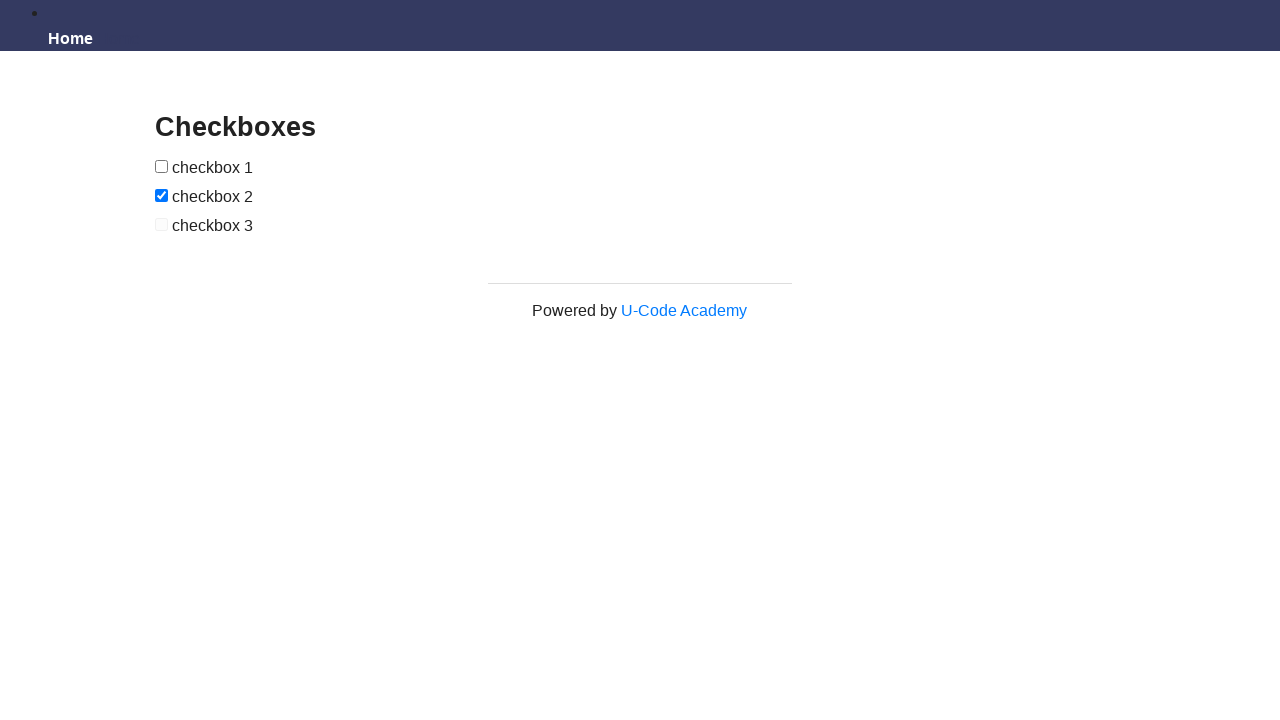

First checkbox was not selected, clicked to select it at (162, 166) on xpath=//input[@type='checkbox'][1]
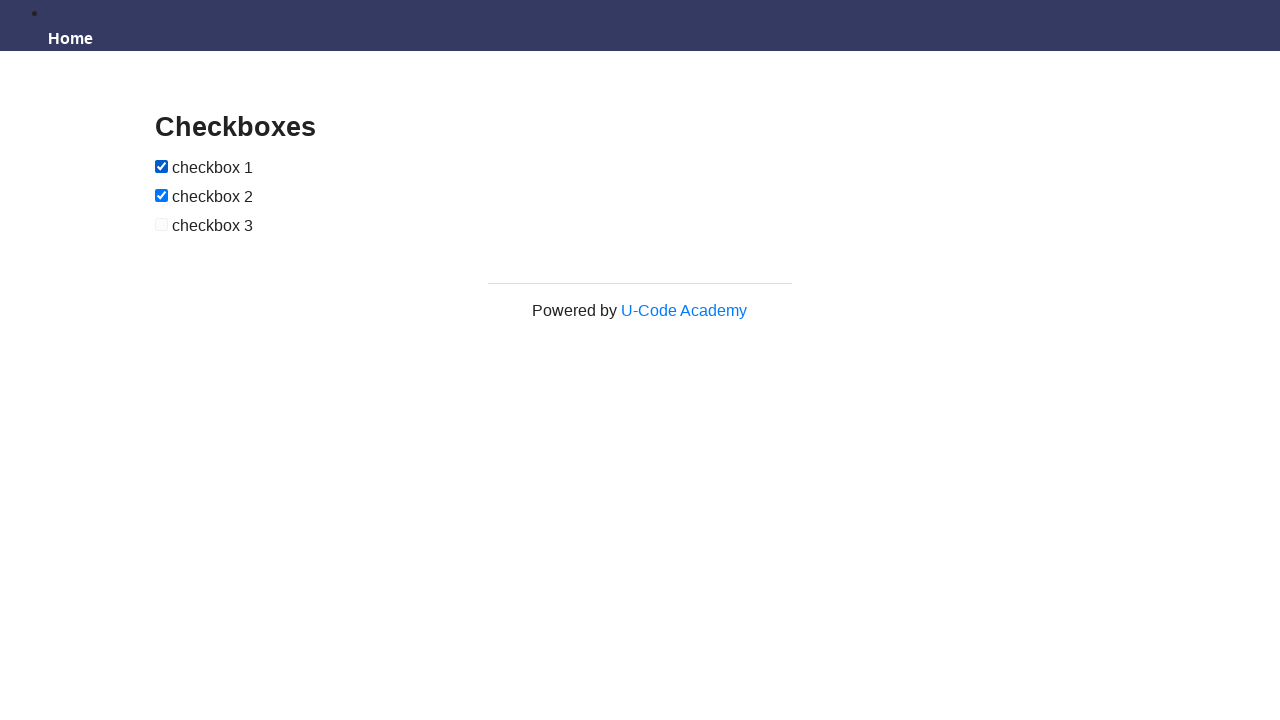

Located second checkbox element
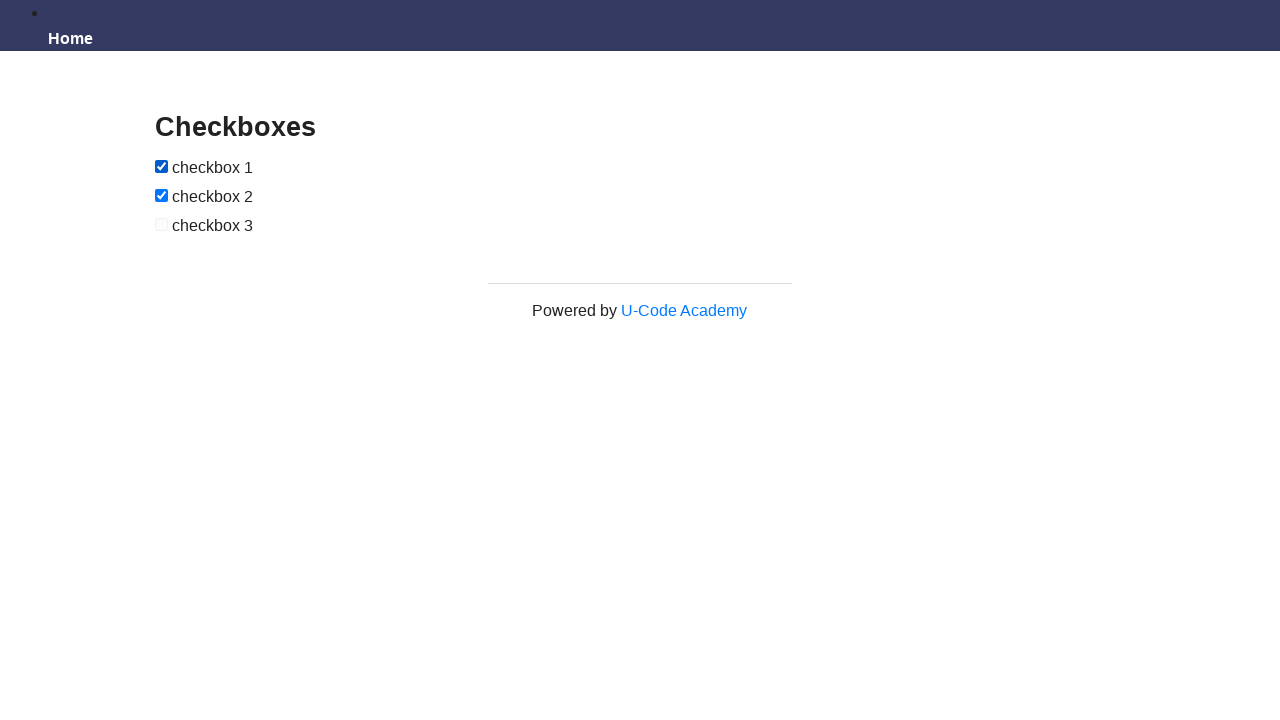

Second checkbox was already selected
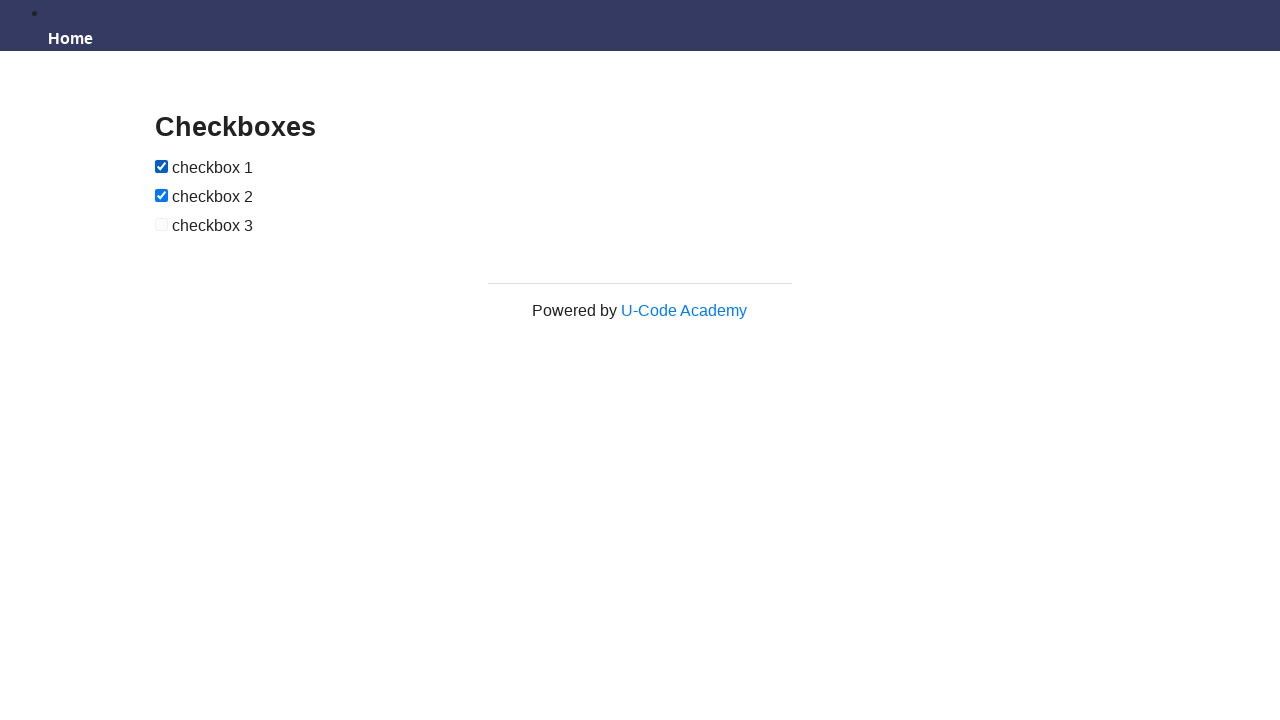

Waited 1 second to verify checkboxes are selected
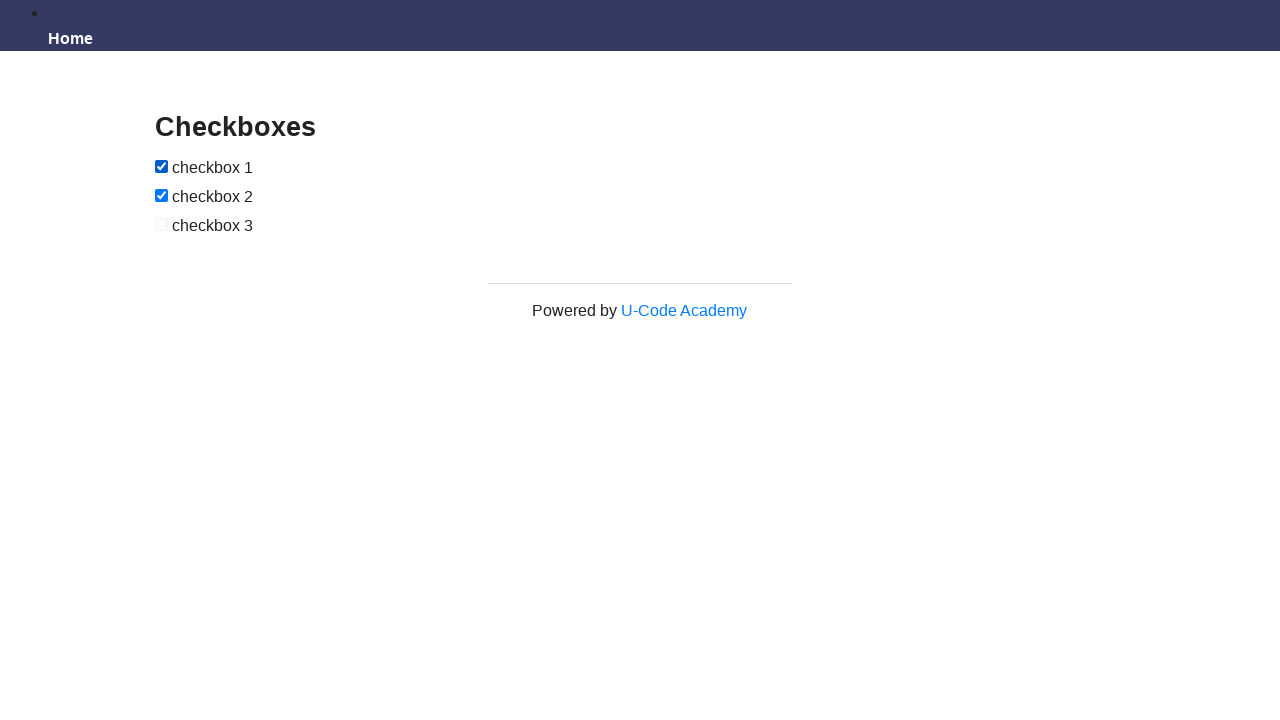

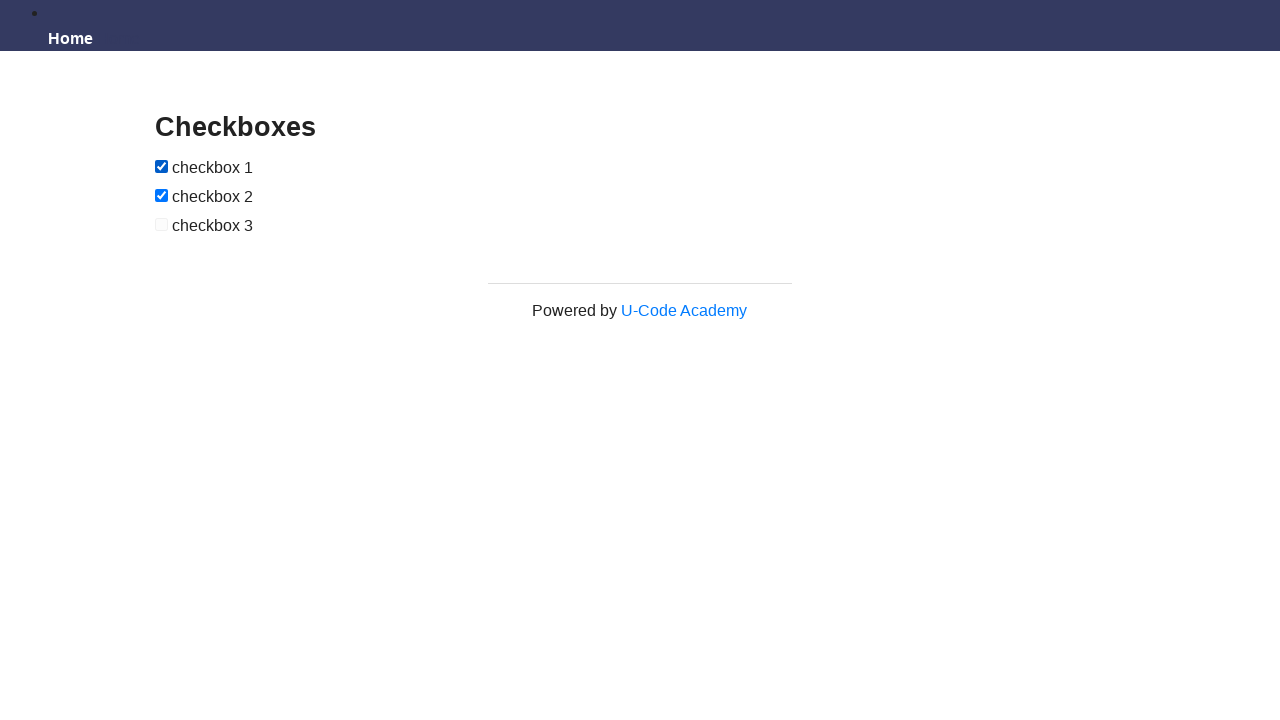